Tests static dropdown selection using Select class to choose currency options by index and visible text

Starting URL: https://rahulshettyacademy.com/dropdownsPractise/

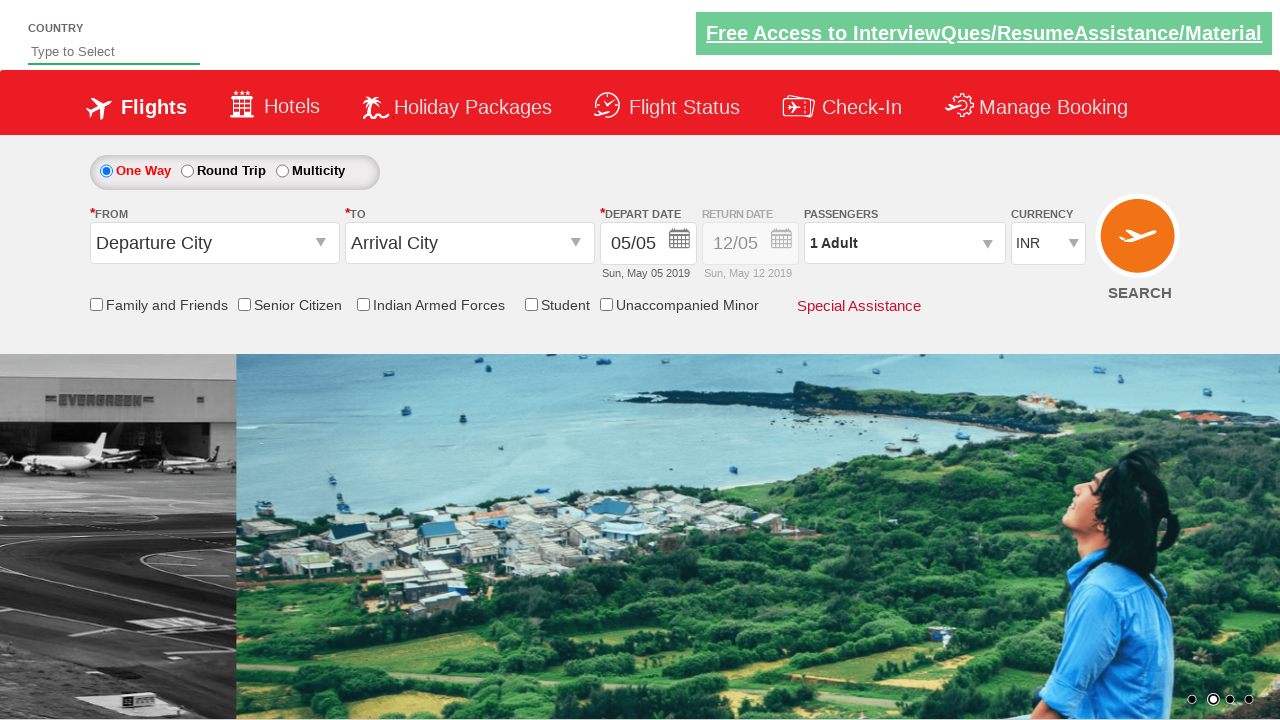

Located currency dropdown element
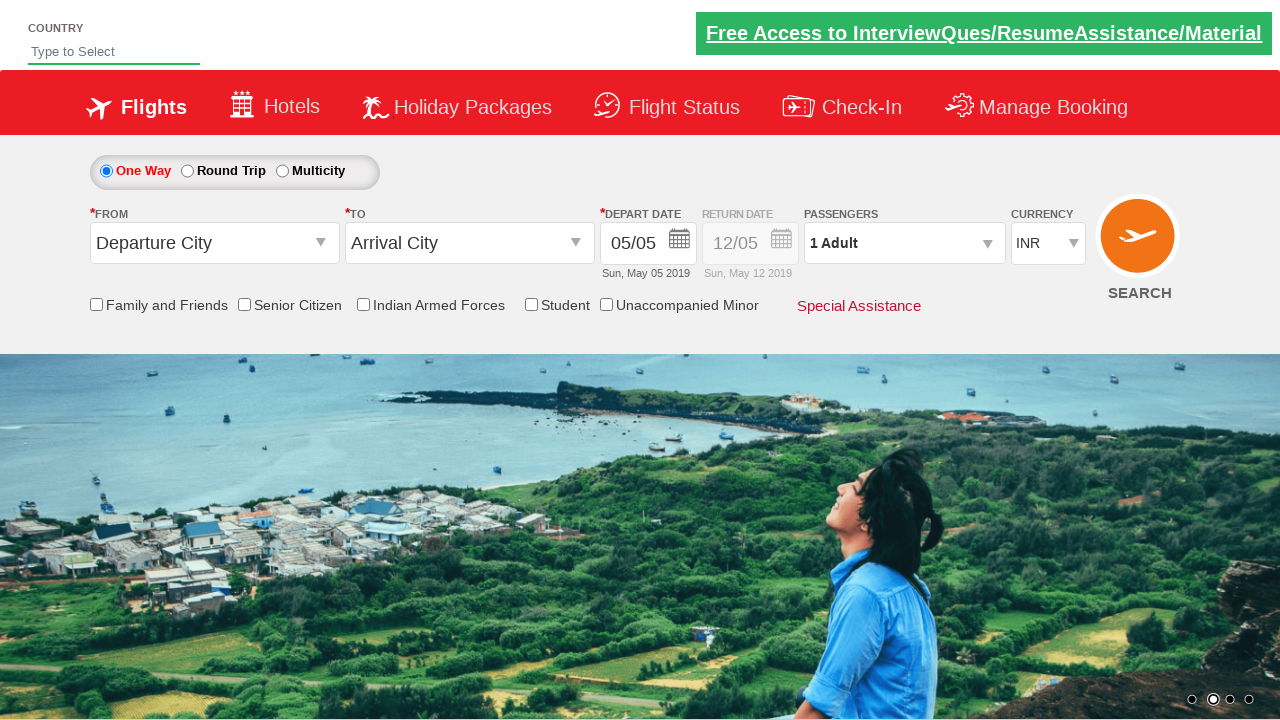

Selected 3rd option (index 2) from currency dropdown on #ctl00_mainContent_DropDownListCurrency
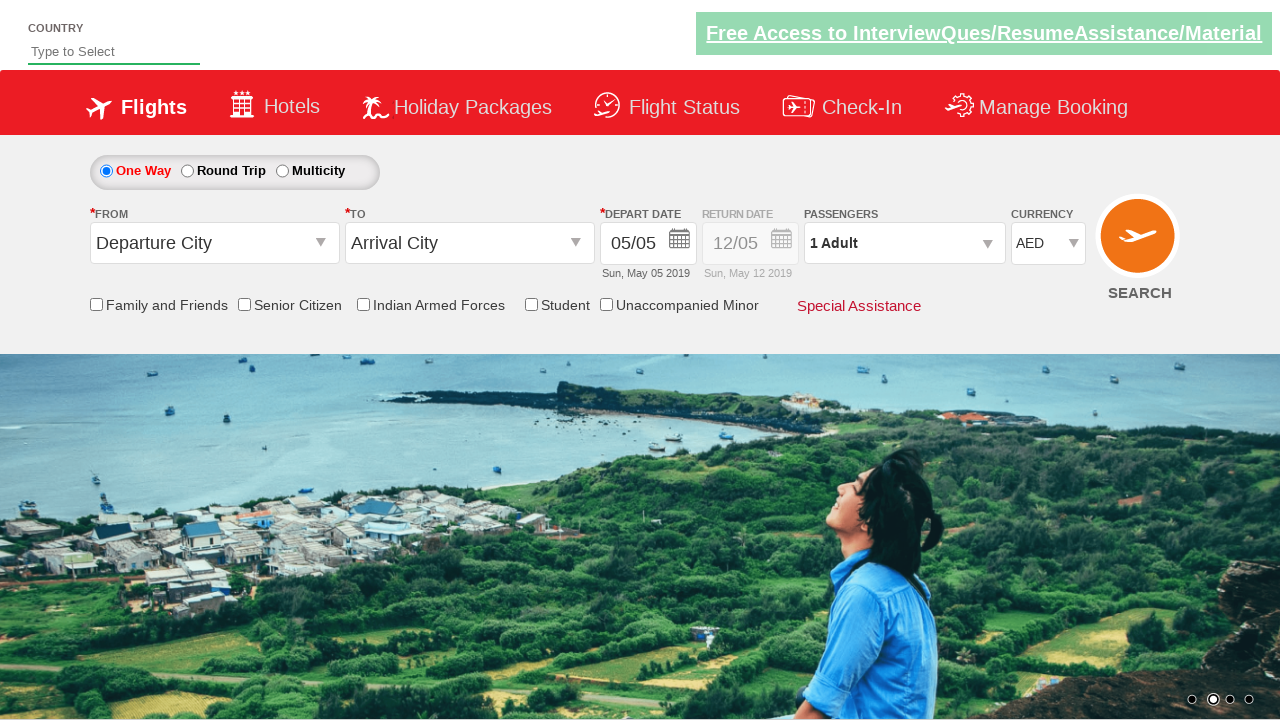

Selected currency option by visible text: INR on #ctl00_mainContent_DropDownListCurrency
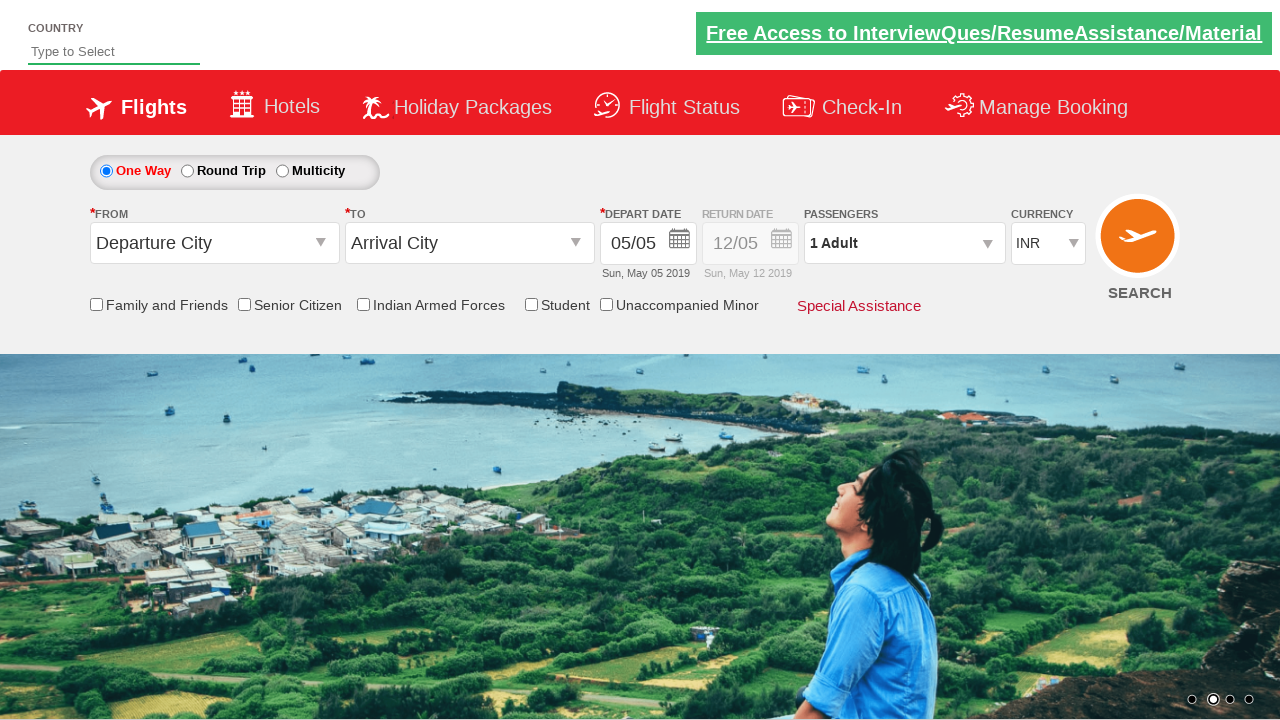

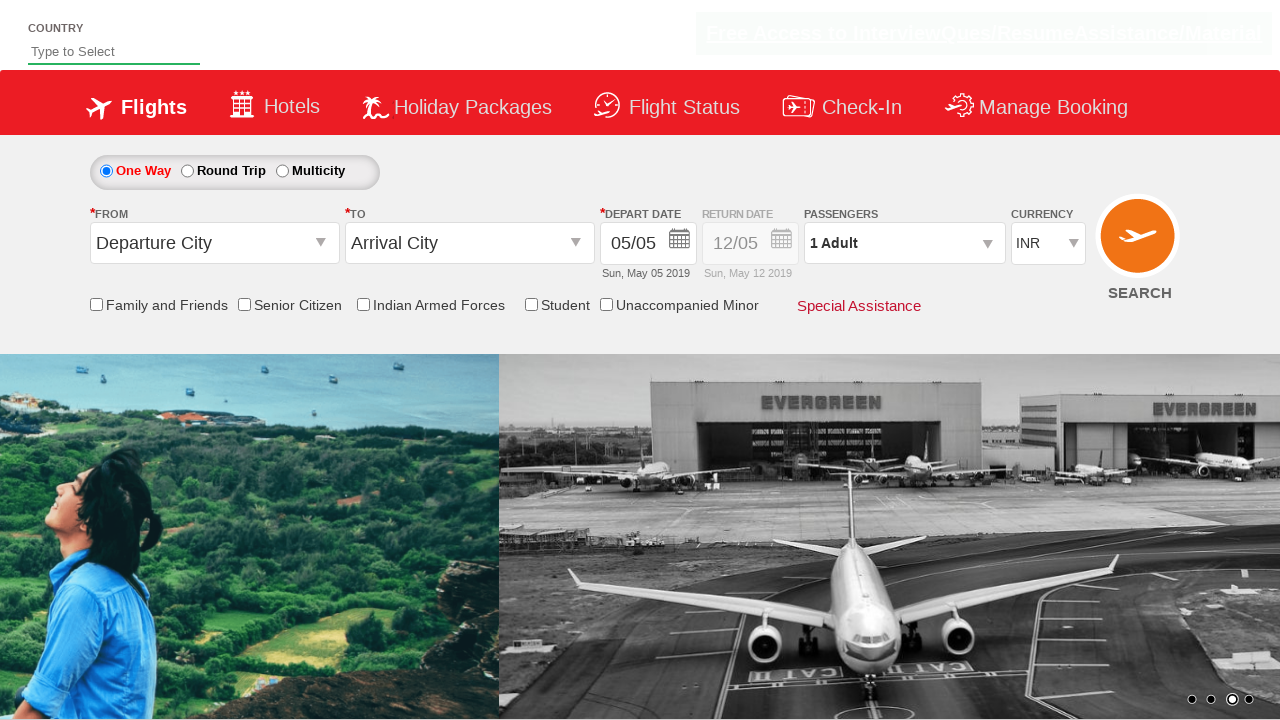